Tests a text box form by filling in username, email, current address and permanent address fields, then submitting the form

Starting URL: https://demoqa.com/text-box

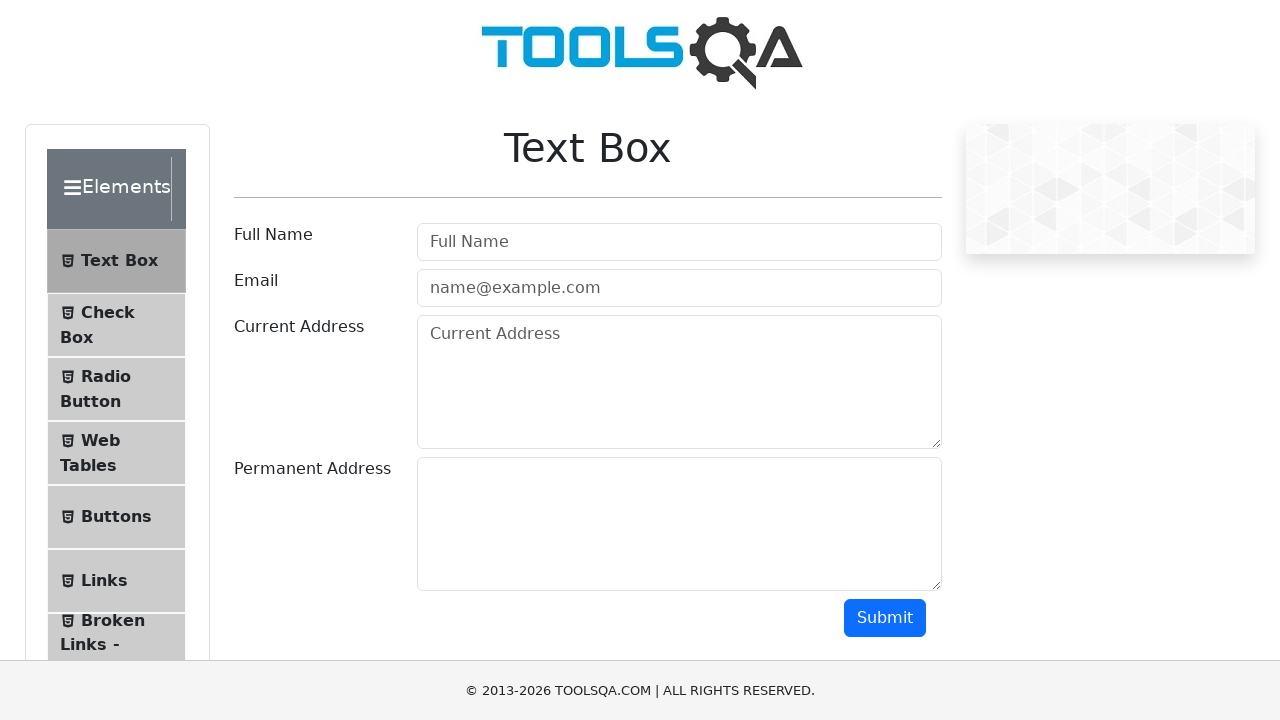

Filled username field with 'xyz' on input#userName
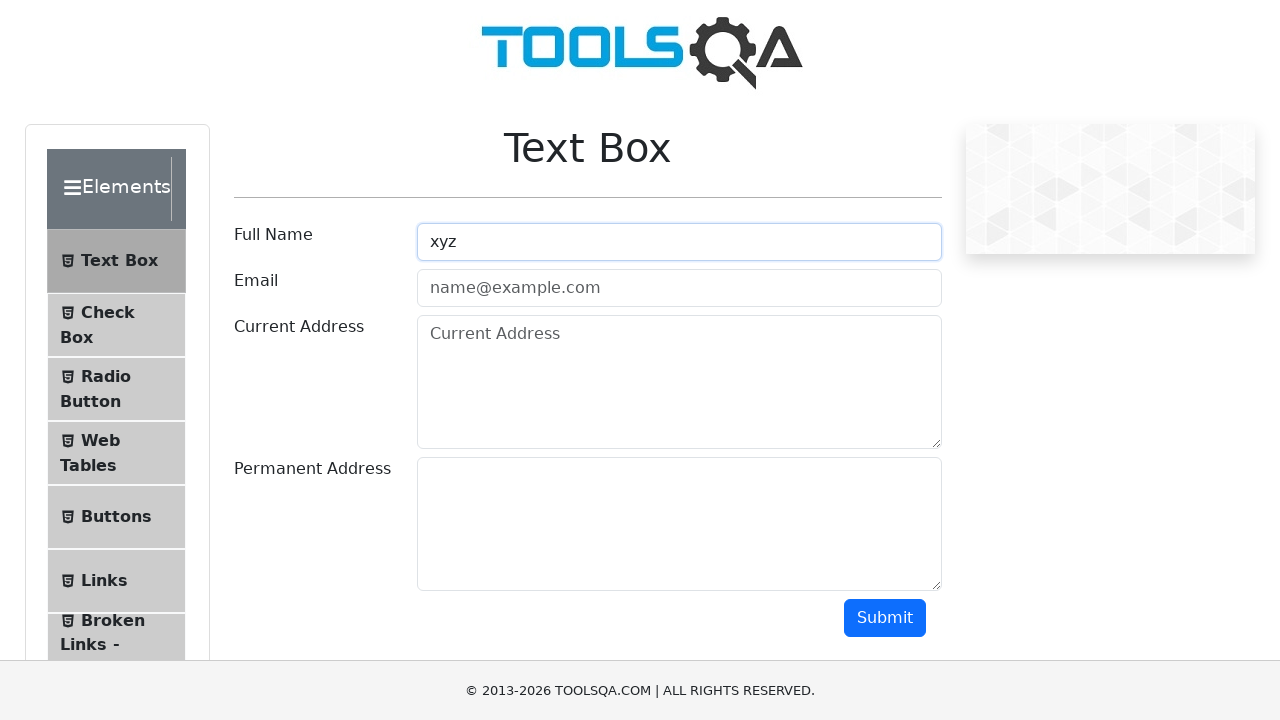

Filled email field with 'xyz@gmail.com' on input#userEmail
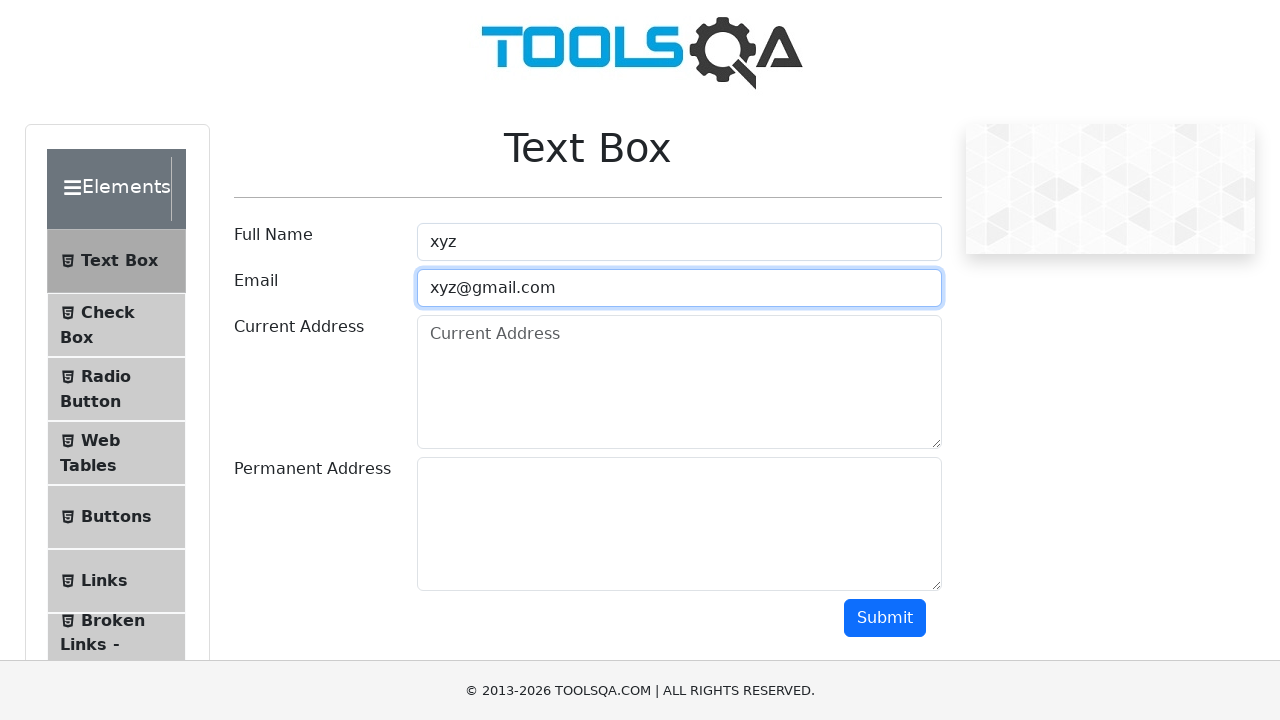

Filled current address field with 'abc,lmn,xyz-123' on textarea#currentAddress
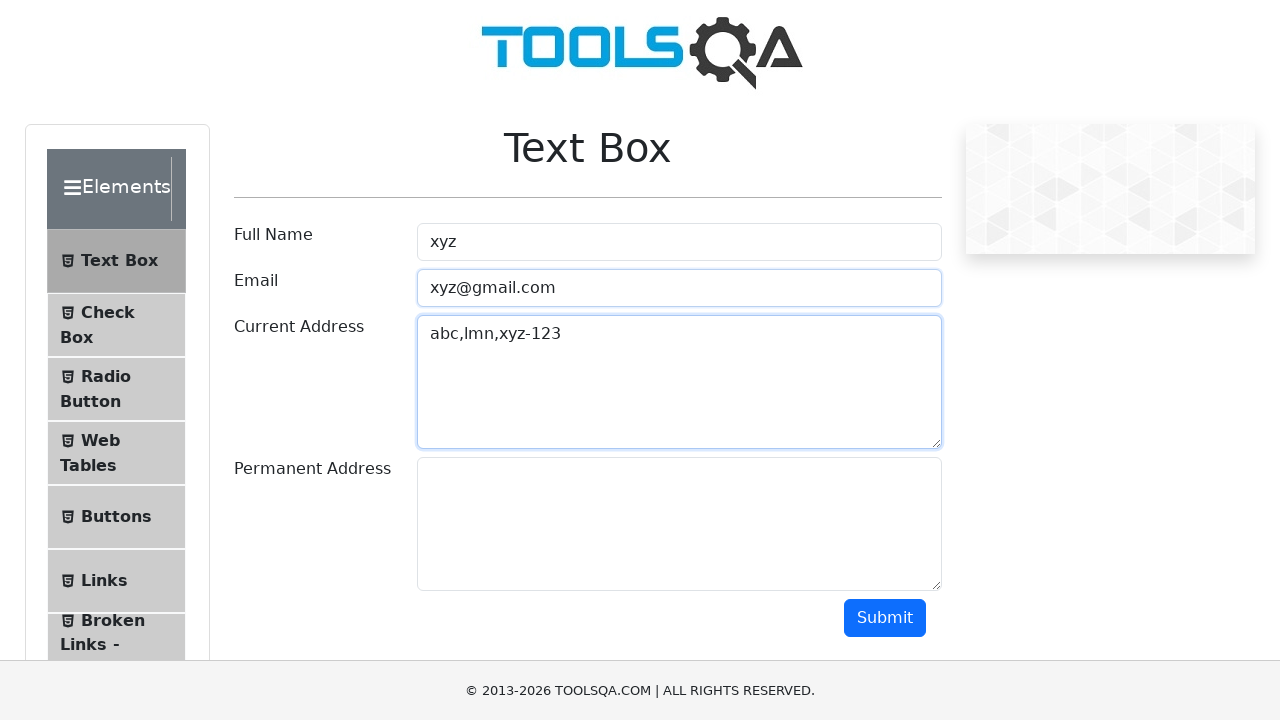

Filled permanent address field with 'abc,lmn,xyz-123' on textarea#permanentAddress
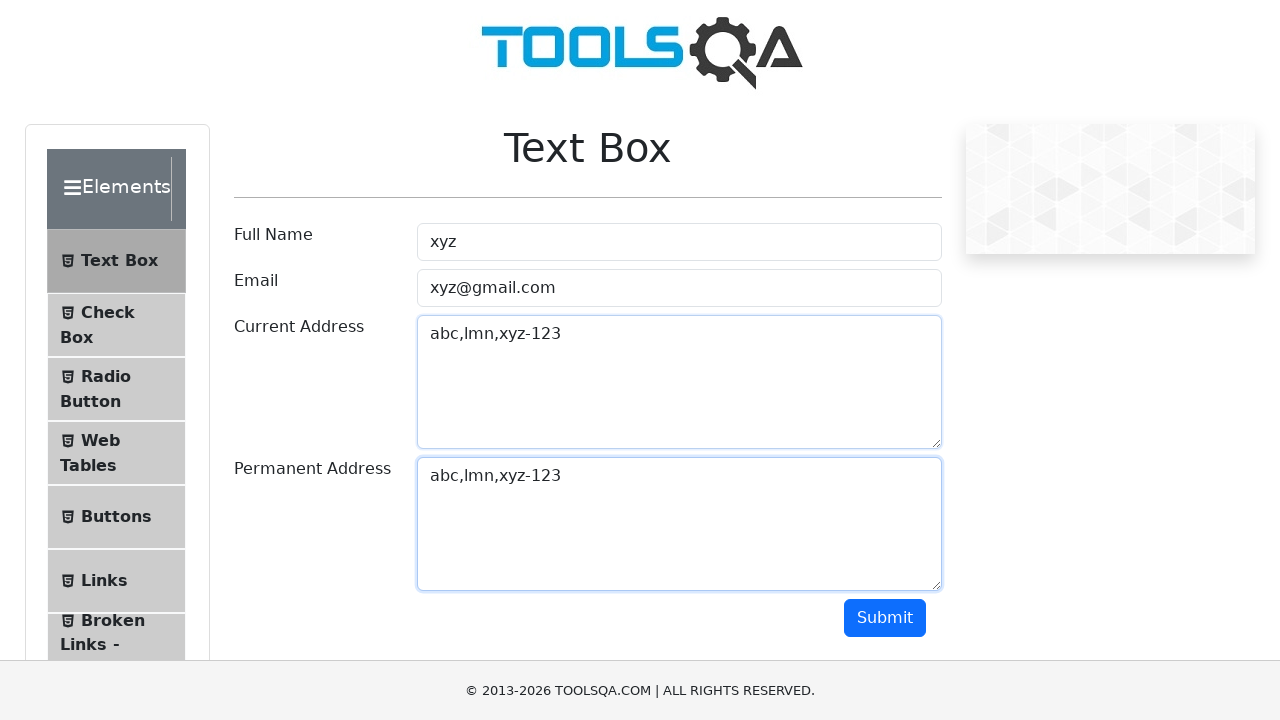

Clicked submit button to submit the form at (885, 618) on button#submit
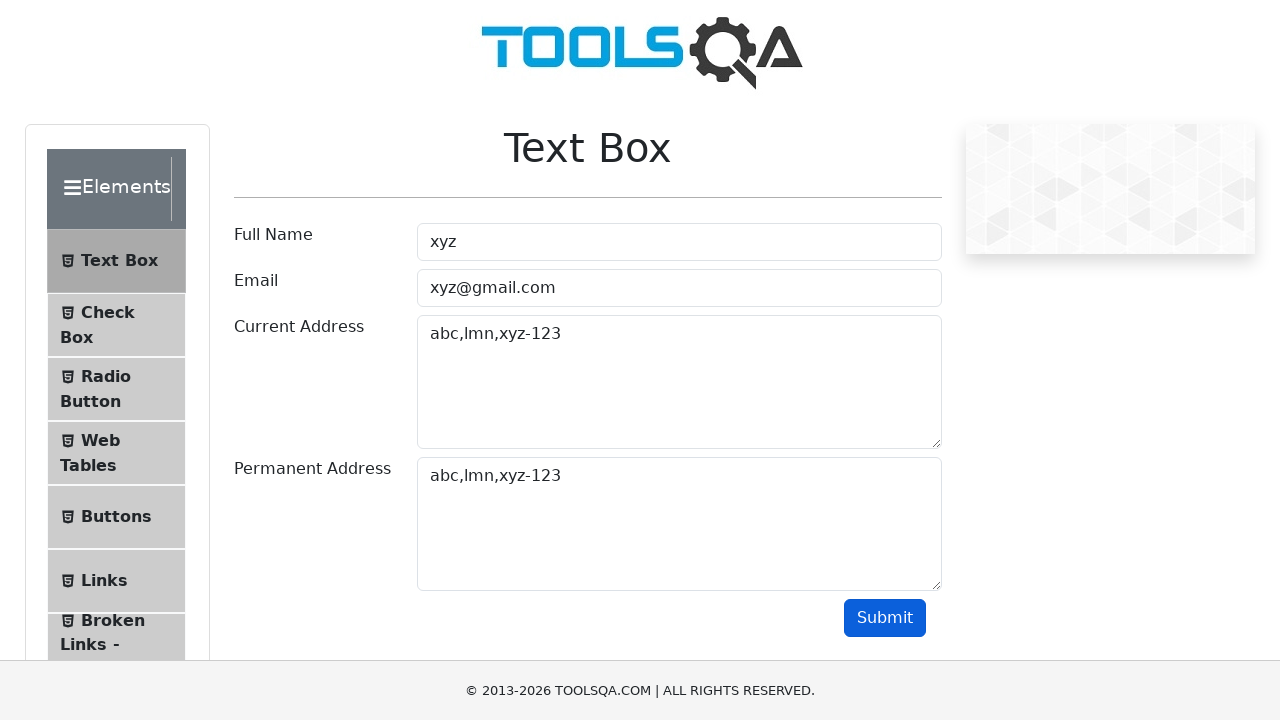

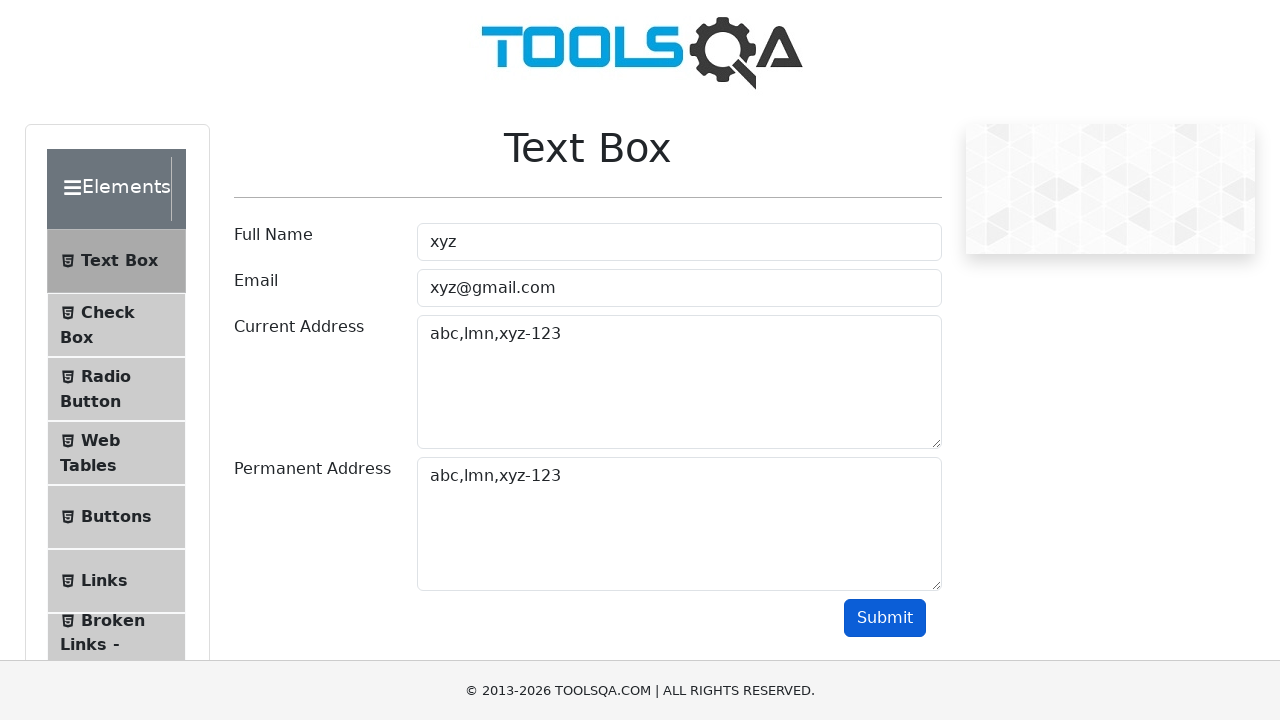